Tests filling in the mobile number field and verifies the value is set correctly

Starting URL: https://demoqa.com/automation-practice-form

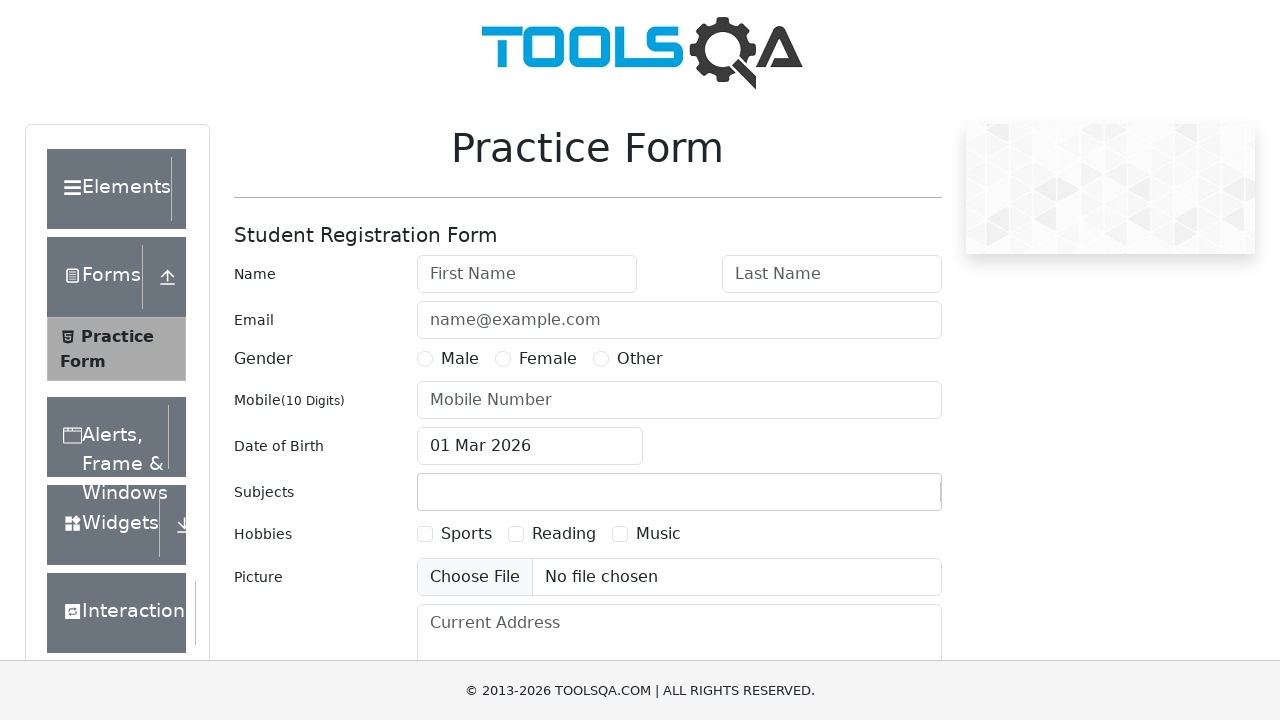

Filled mobile number field with '1234567890' on input[placeholder='Mobile Number']
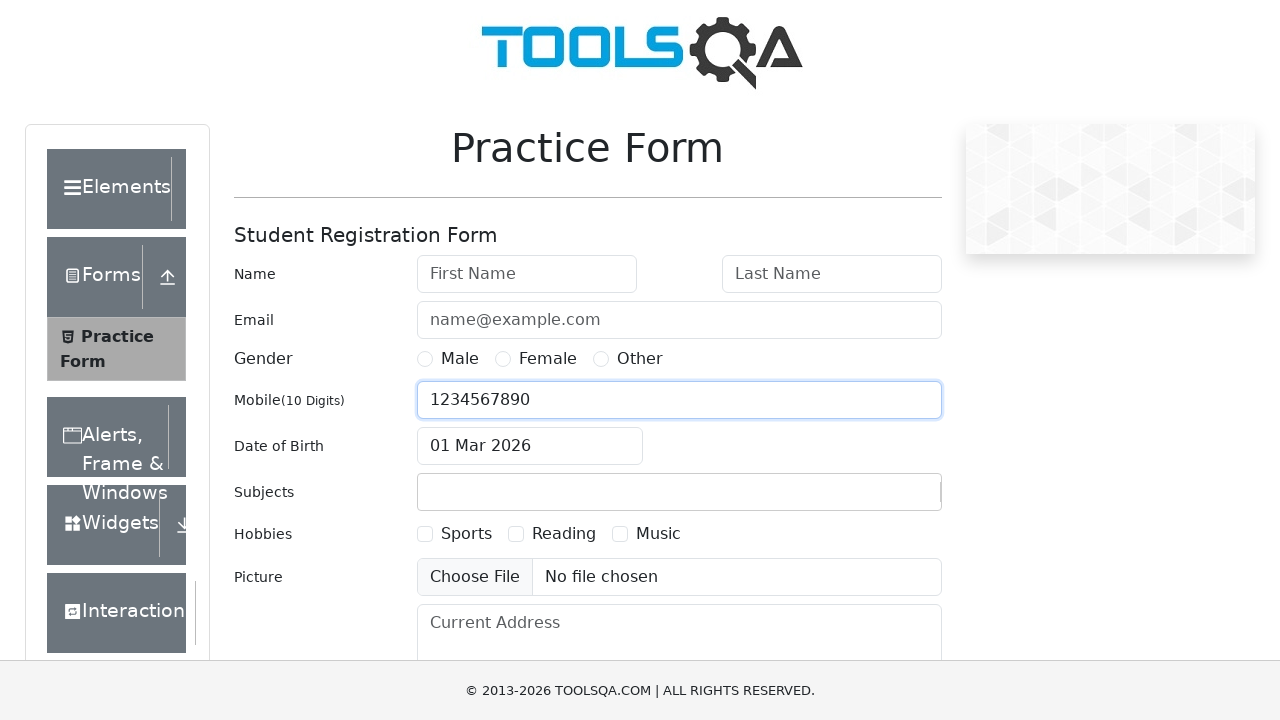

Verified mobile number field value is correctly set to '1234567890'
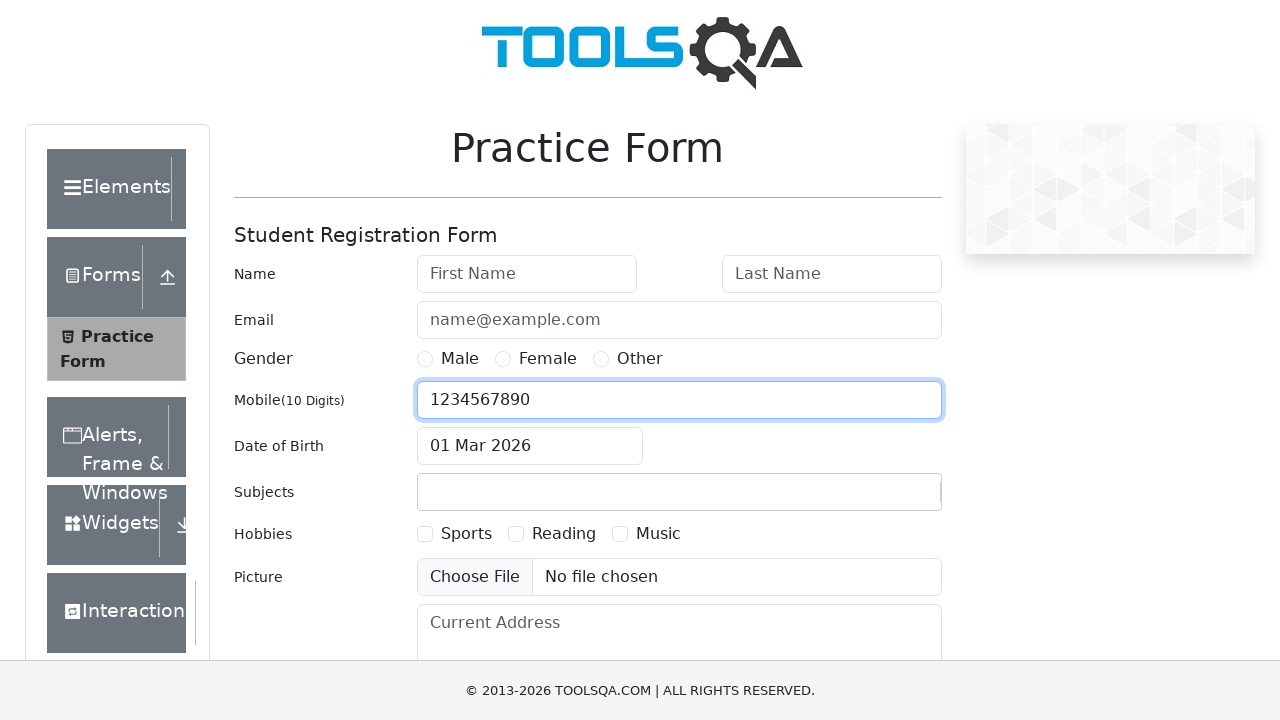

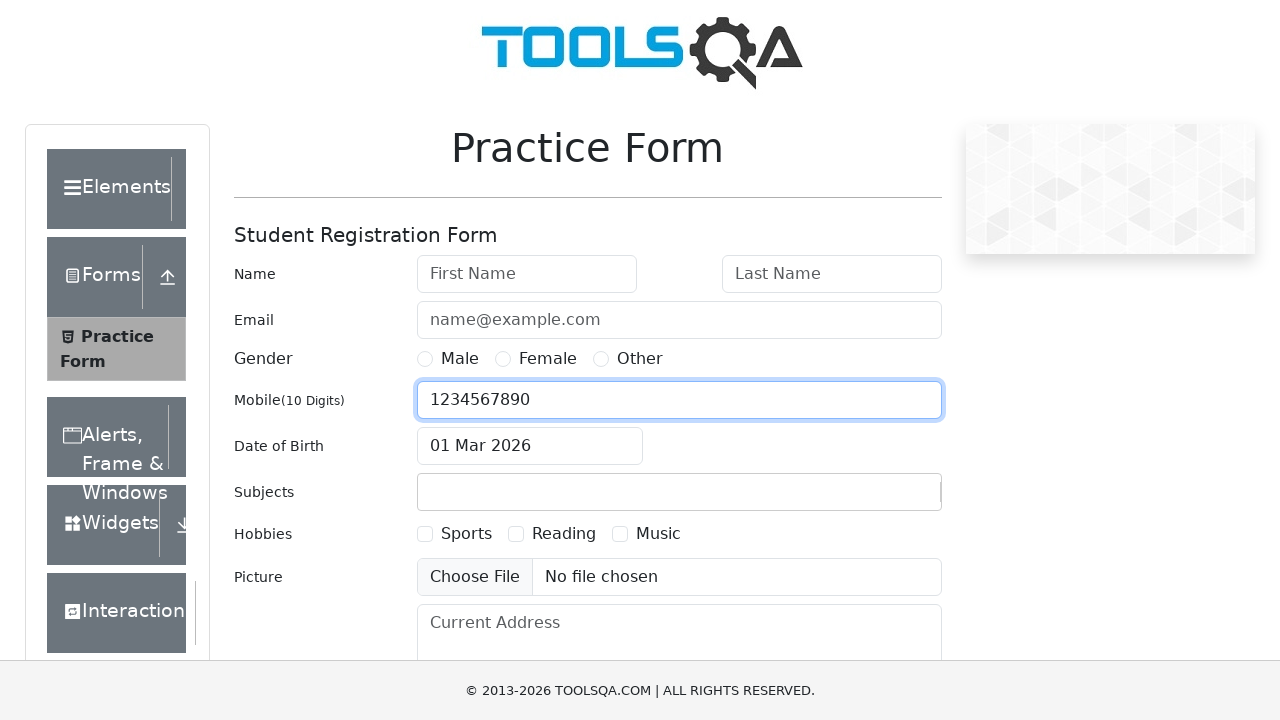